Tests that new todo items are appended to the bottom of the list by creating 3 items

Starting URL: https://demo.playwright.dev/todomvc

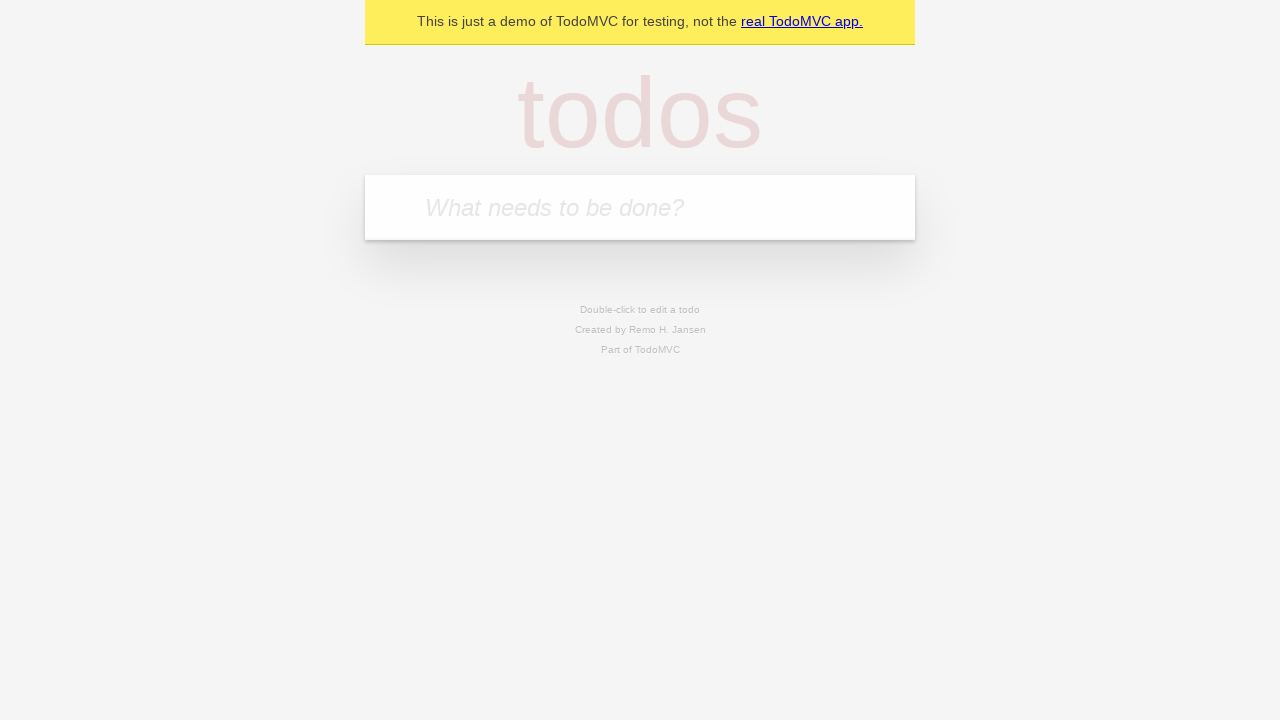

Filled todo input with 'buy some cheese' on internal:attr=[placeholder="What needs to be done?"i]
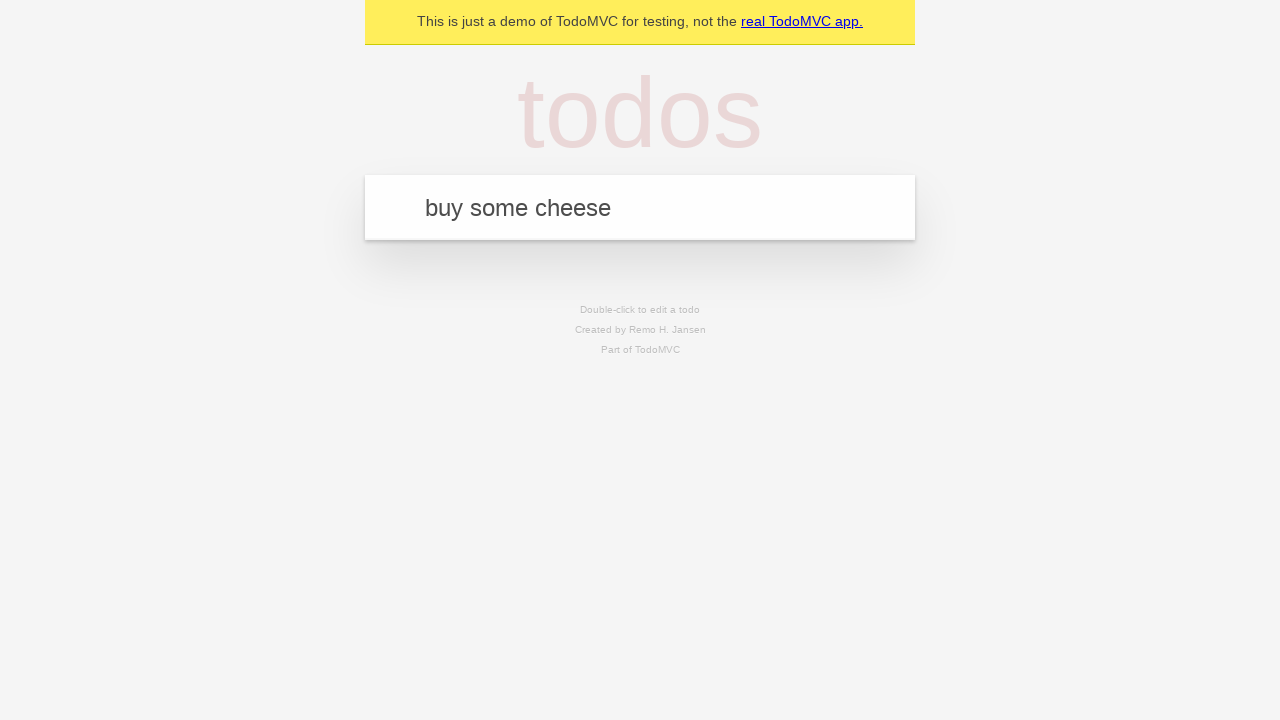

Pressed Enter to create first todo item on internal:attr=[placeholder="What needs to be done?"i]
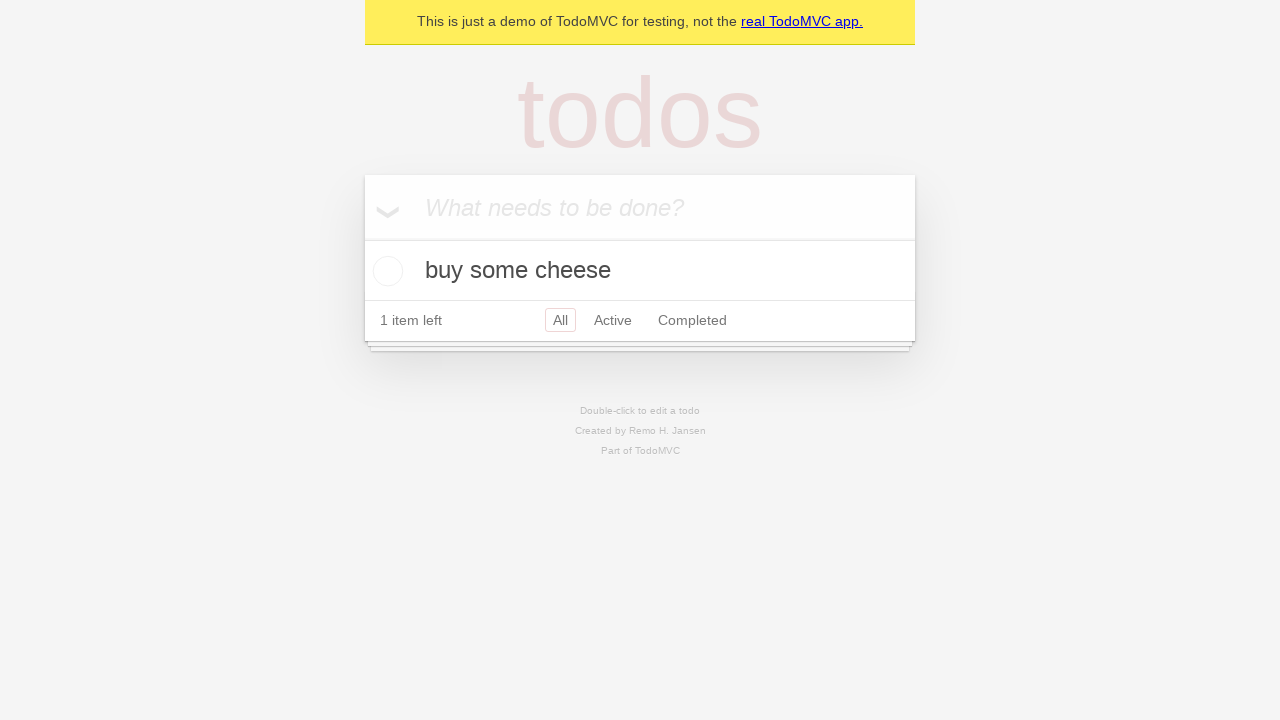

Filled todo input with 'feed the cat' on internal:attr=[placeholder="What needs to be done?"i]
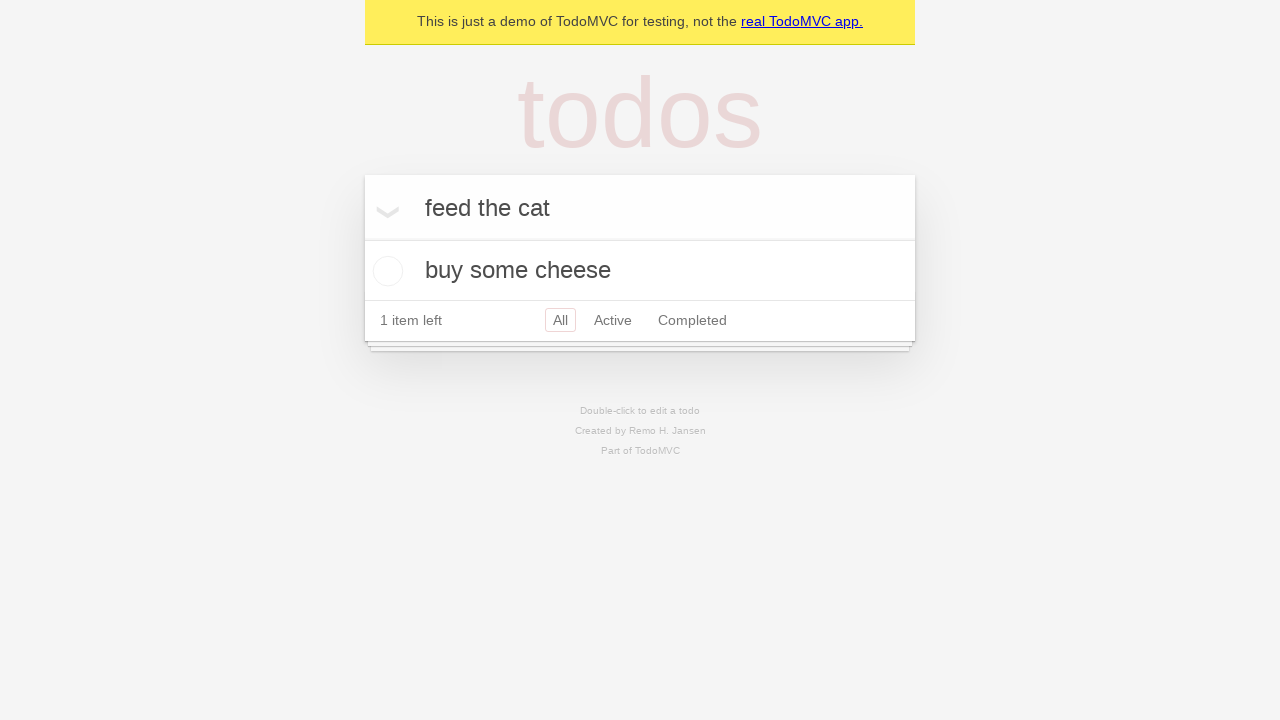

Pressed Enter to create second todo item on internal:attr=[placeholder="What needs to be done?"i]
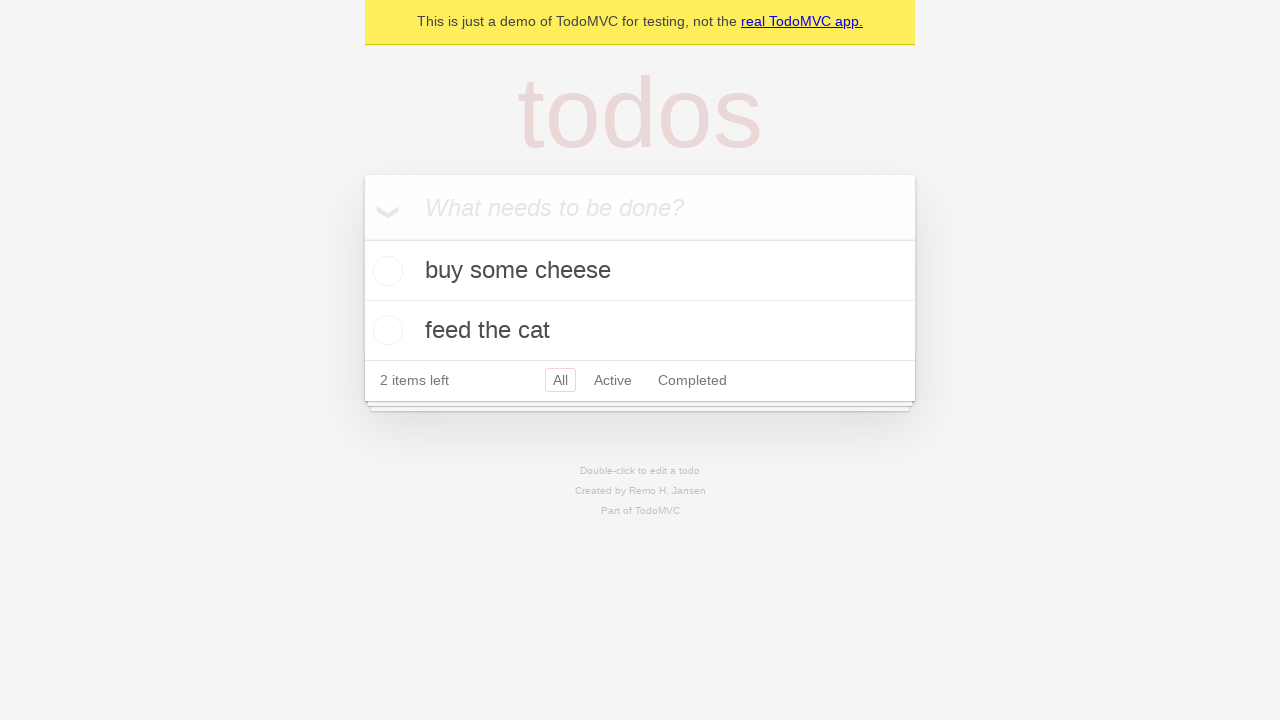

Filled todo input with 'book a doctors appointment' on internal:attr=[placeholder="What needs to be done?"i]
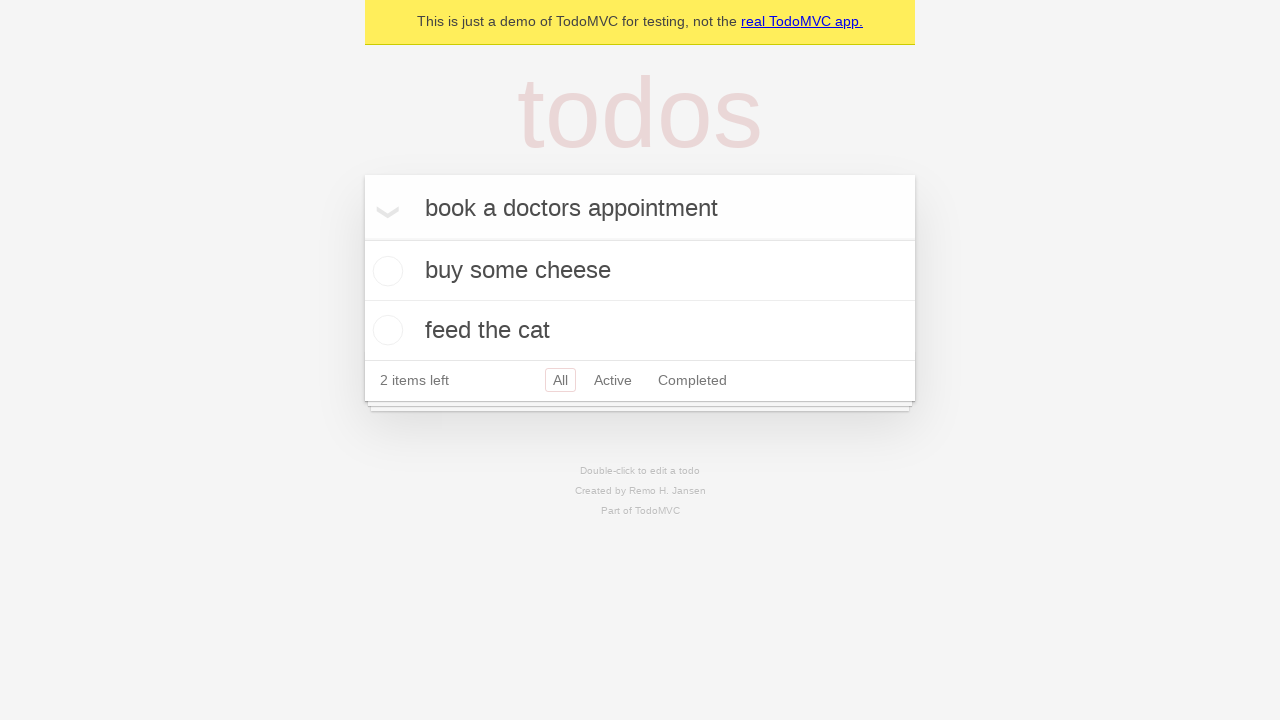

Pressed Enter to create third todo item on internal:attr=[placeholder="What needs to be done?"i]
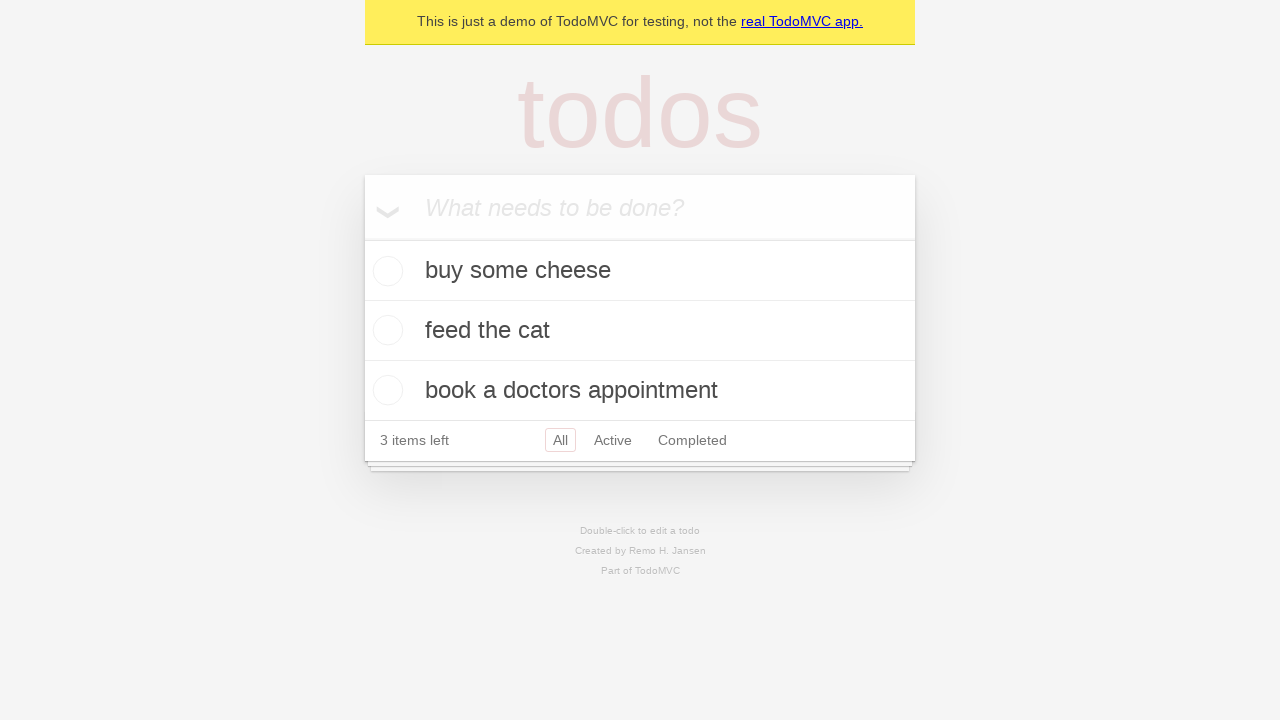

Todo count element appeared indicating all items were created
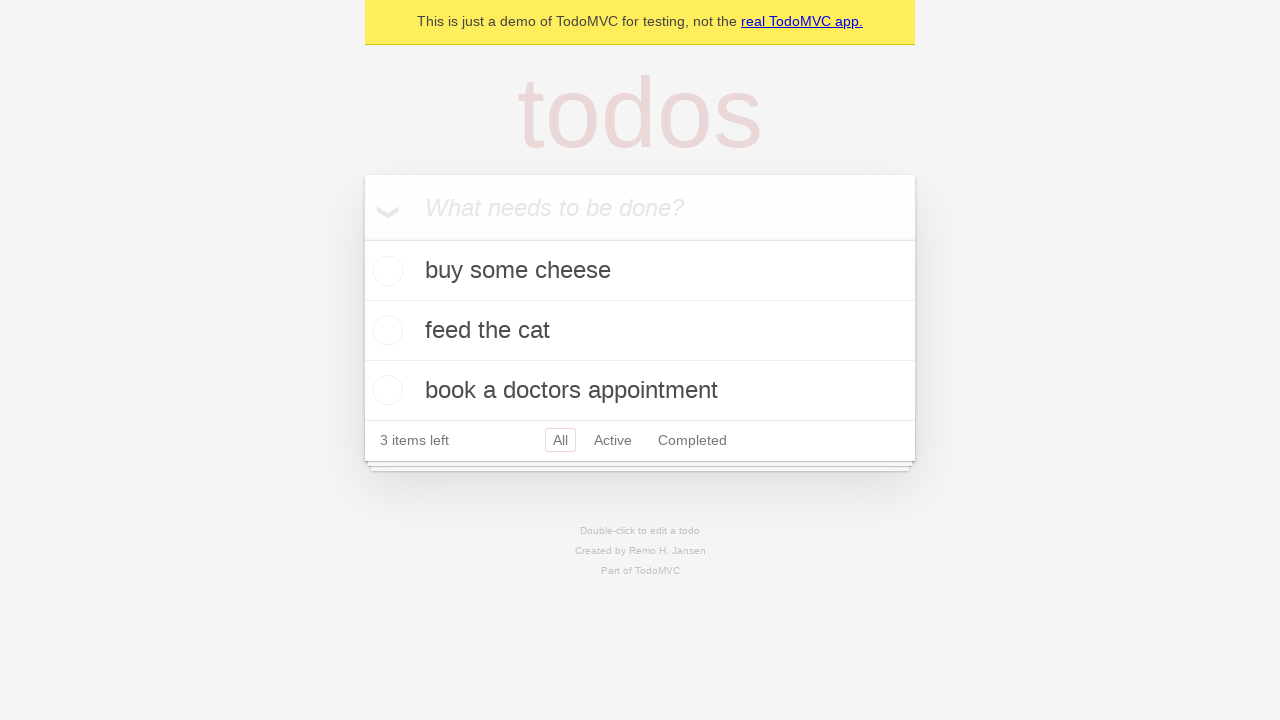

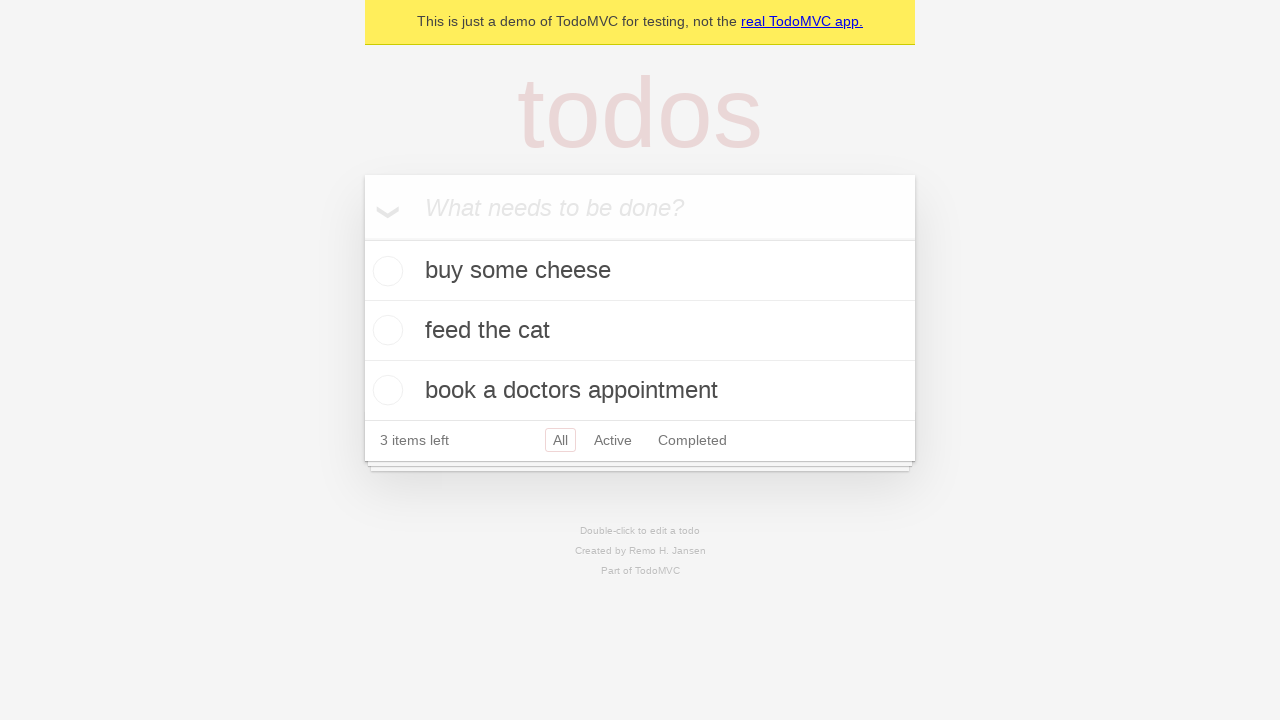